Tests multiple window handling by clicking a link that opens a new window, switching between windows, and verifying content in each window

Starting URL: https://the-internet.herokuapp.com/

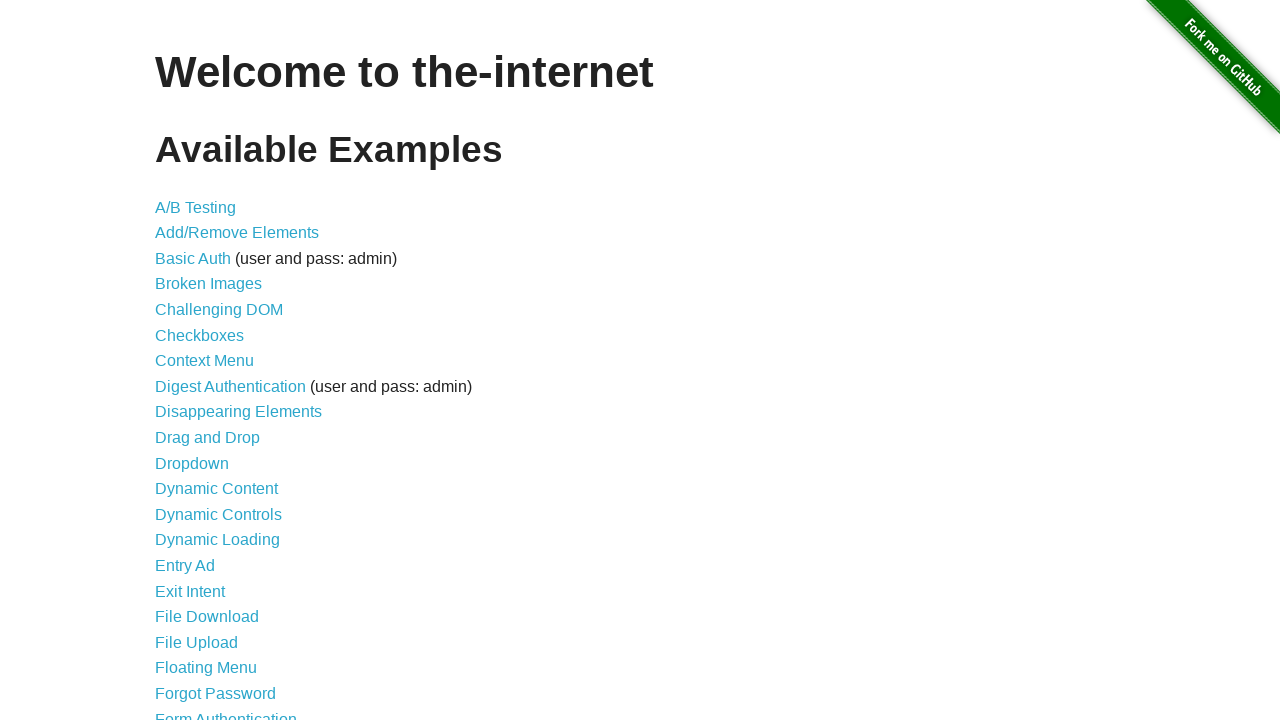

Clicked on Multiple Windows link at (218, 369) on xpath=//a[text()='Multiple Windows']
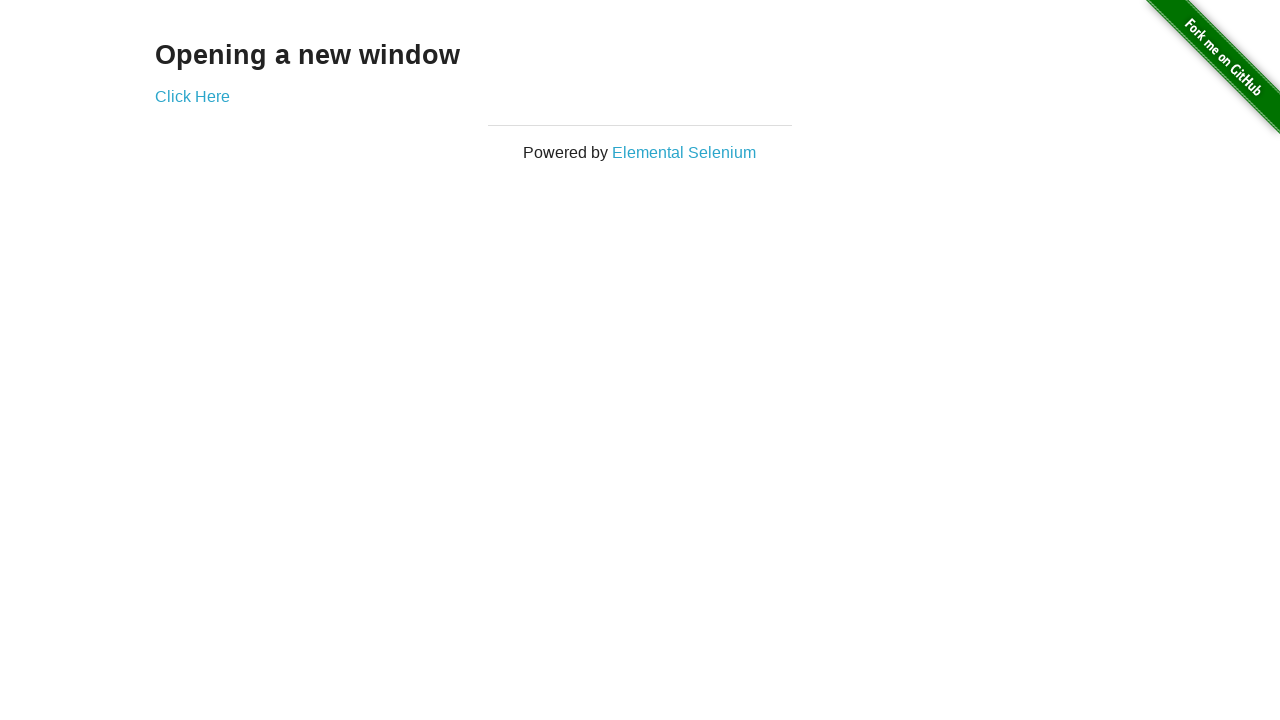

Clicked Click Here link to open new window at (192, 96) on xpath=//a[text()='Click Here']
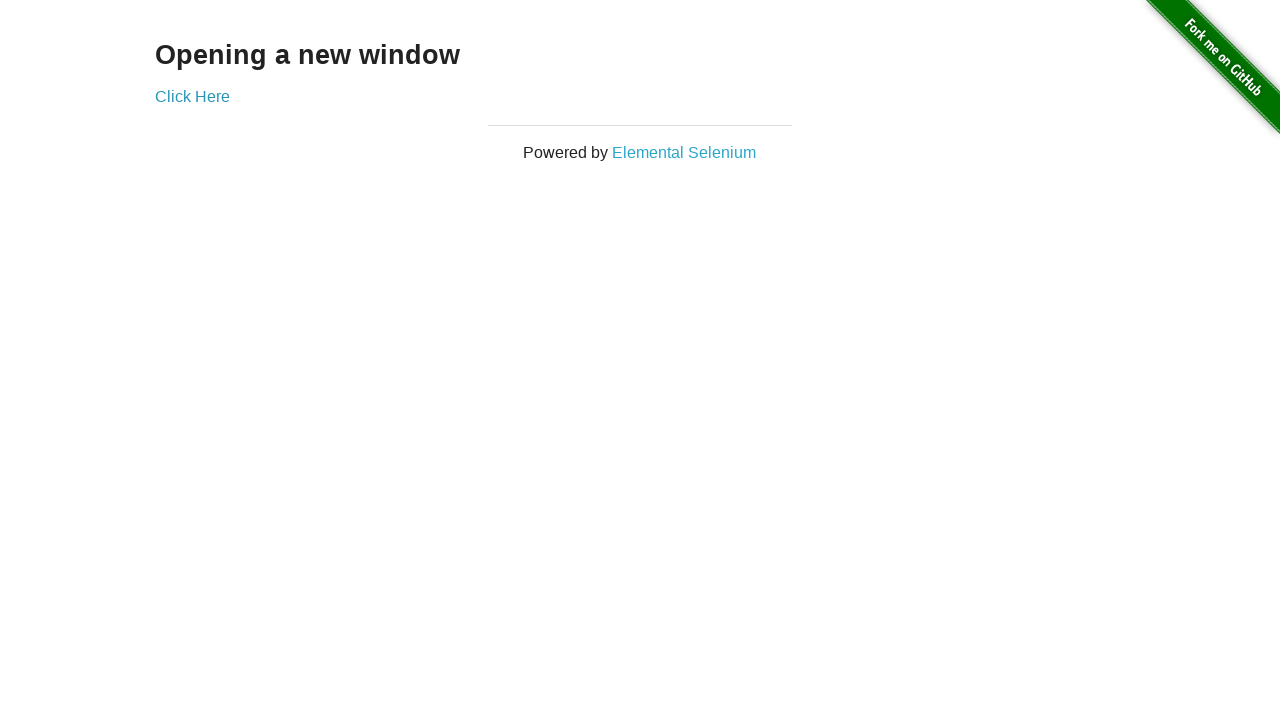

New window loaded successfully
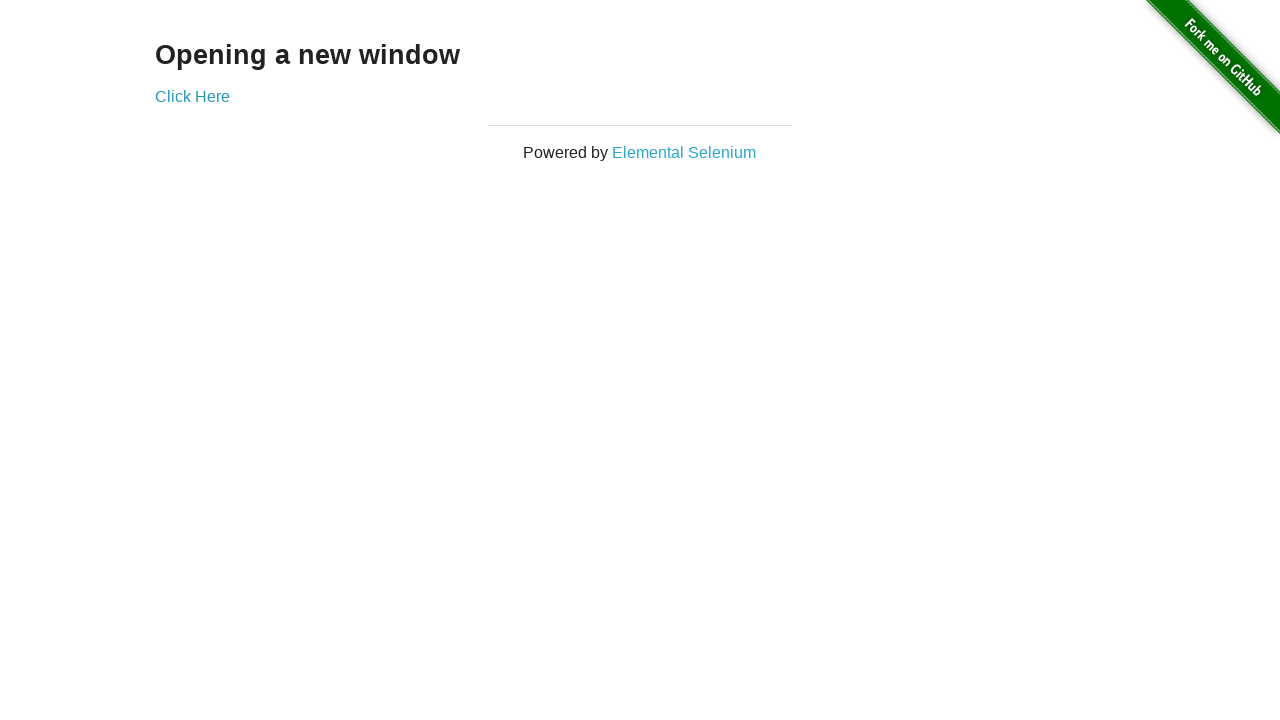

Extracted child window text: 
  New Window

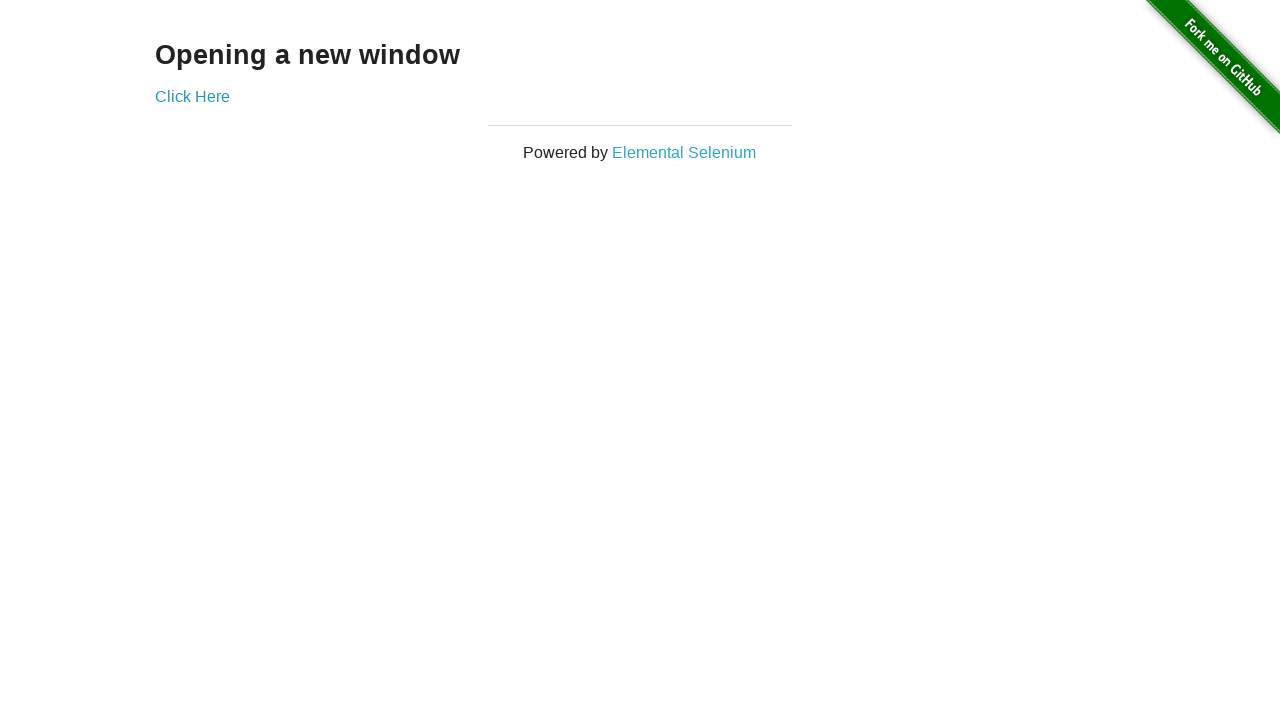

Verified parent window text: Opening a new window
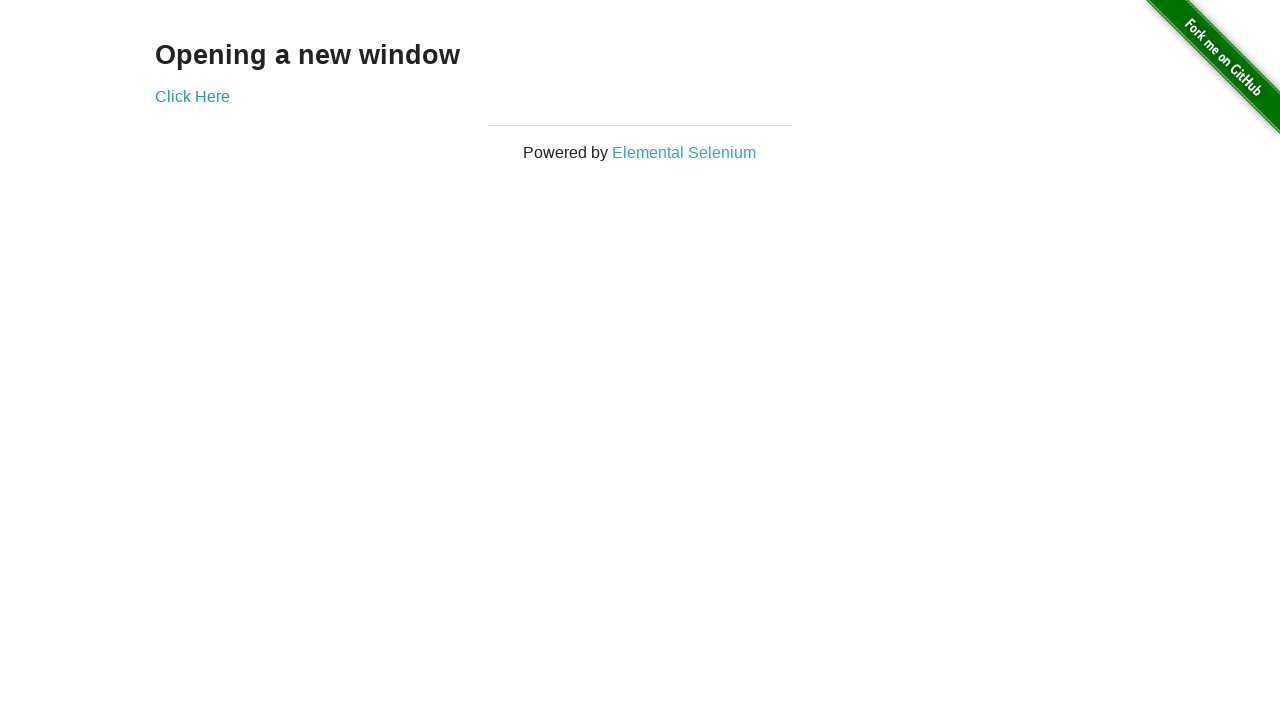

Closed child window
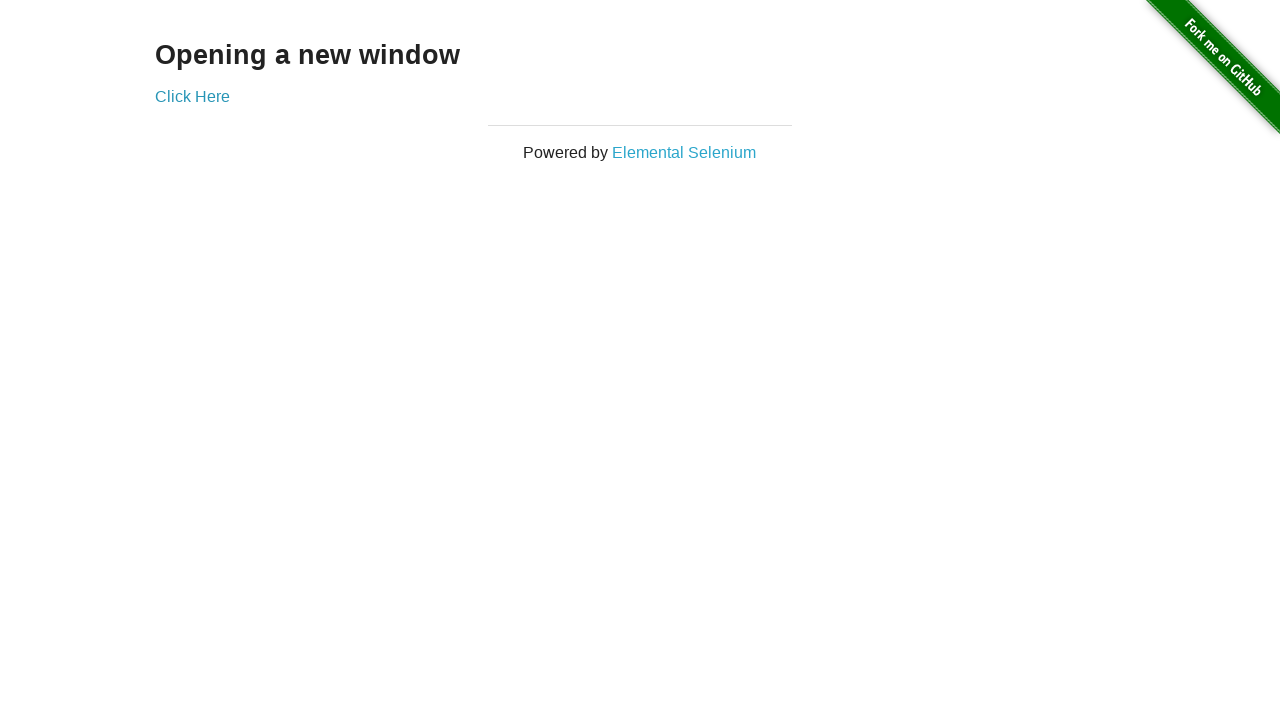

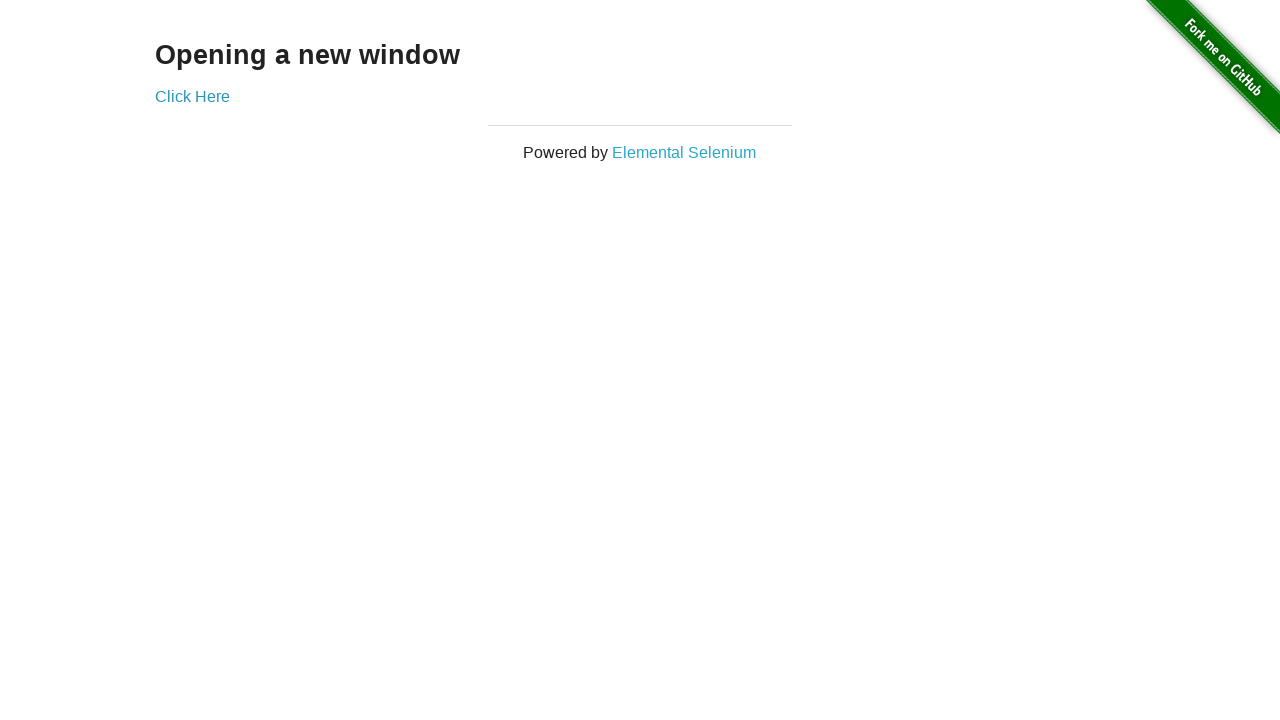